Navigates to Walmart website and verifies the page loads successfully by checking the title and URL

Starting URL: https://walmart.com

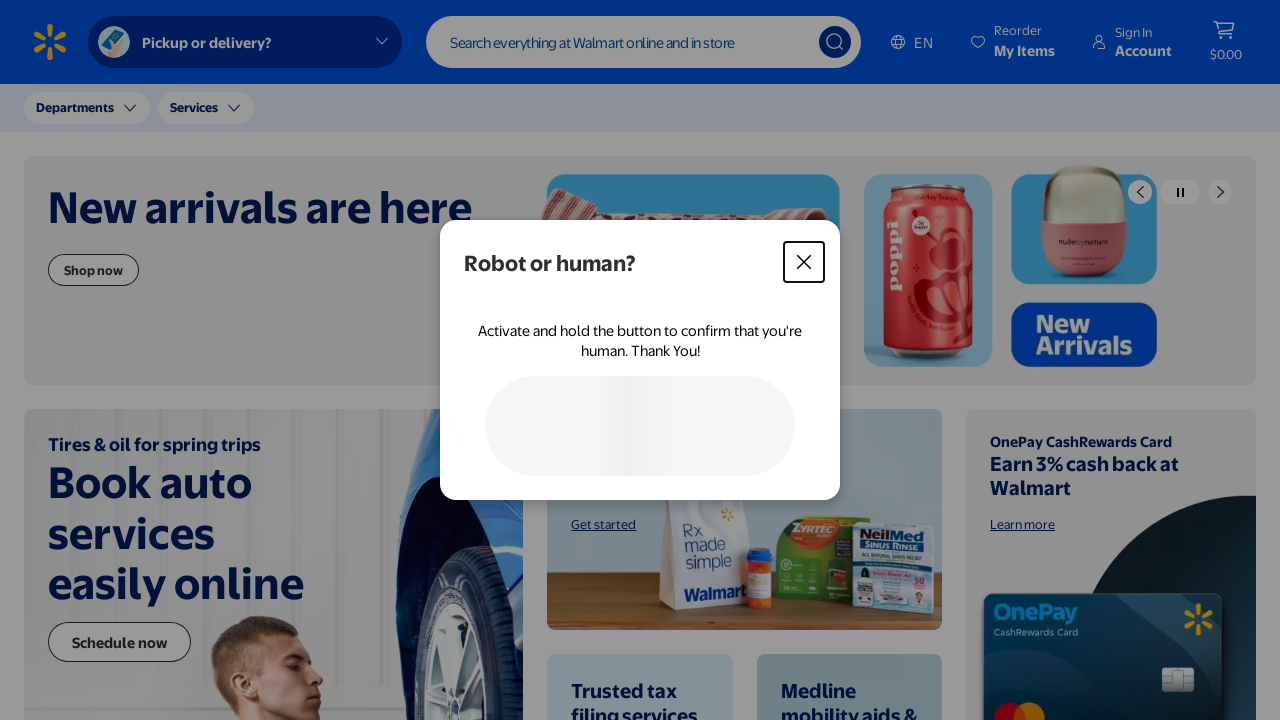

Waited for page to load (domcontentloaded state)
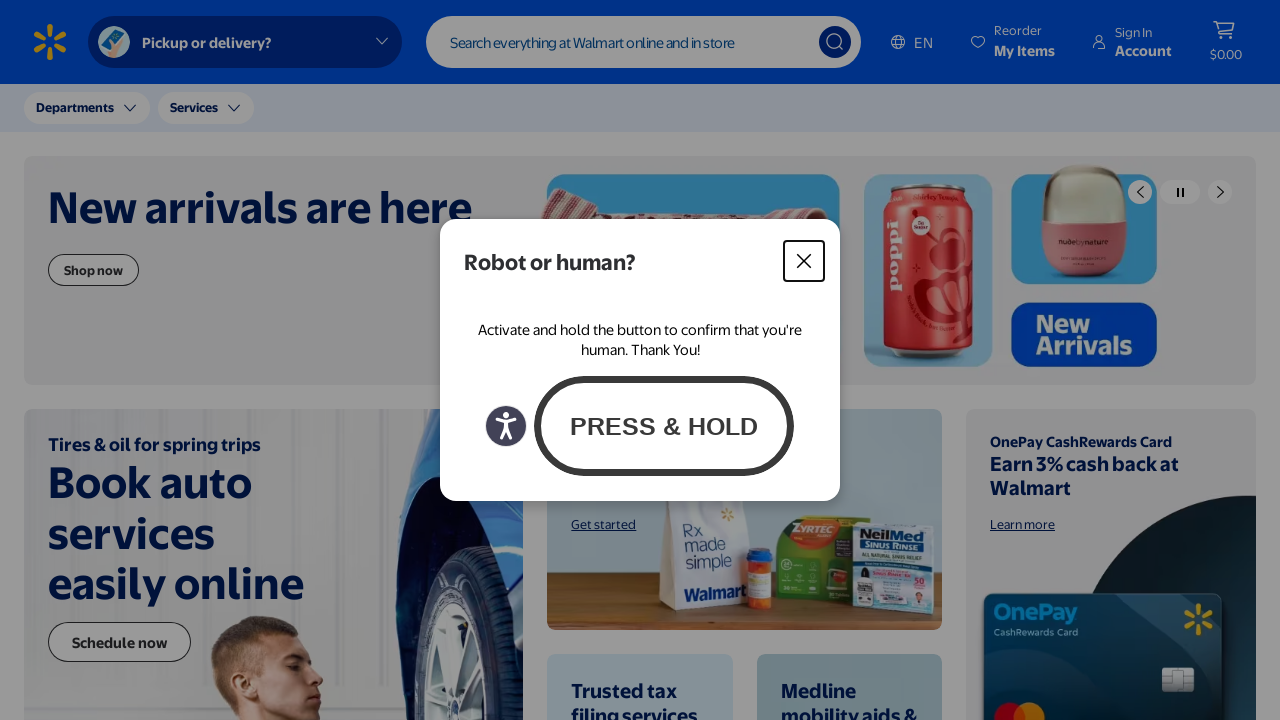

Retrieved and normalized page title
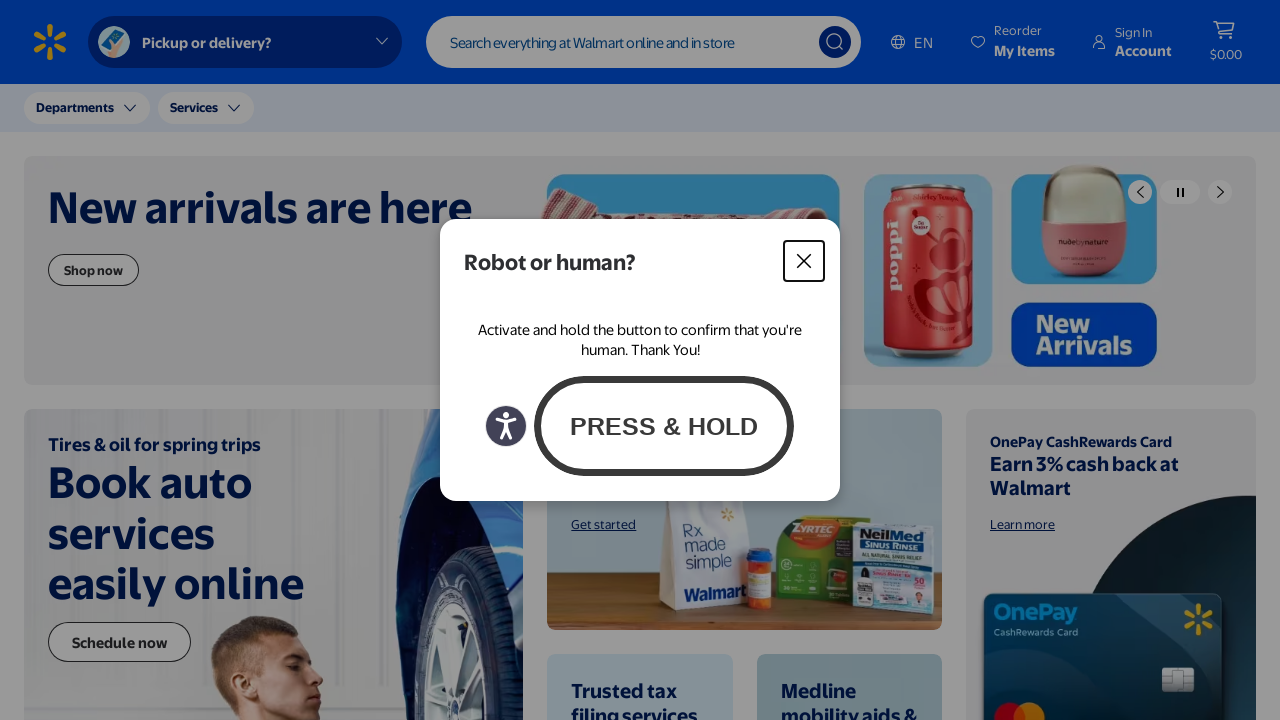

Retrieved current page URL
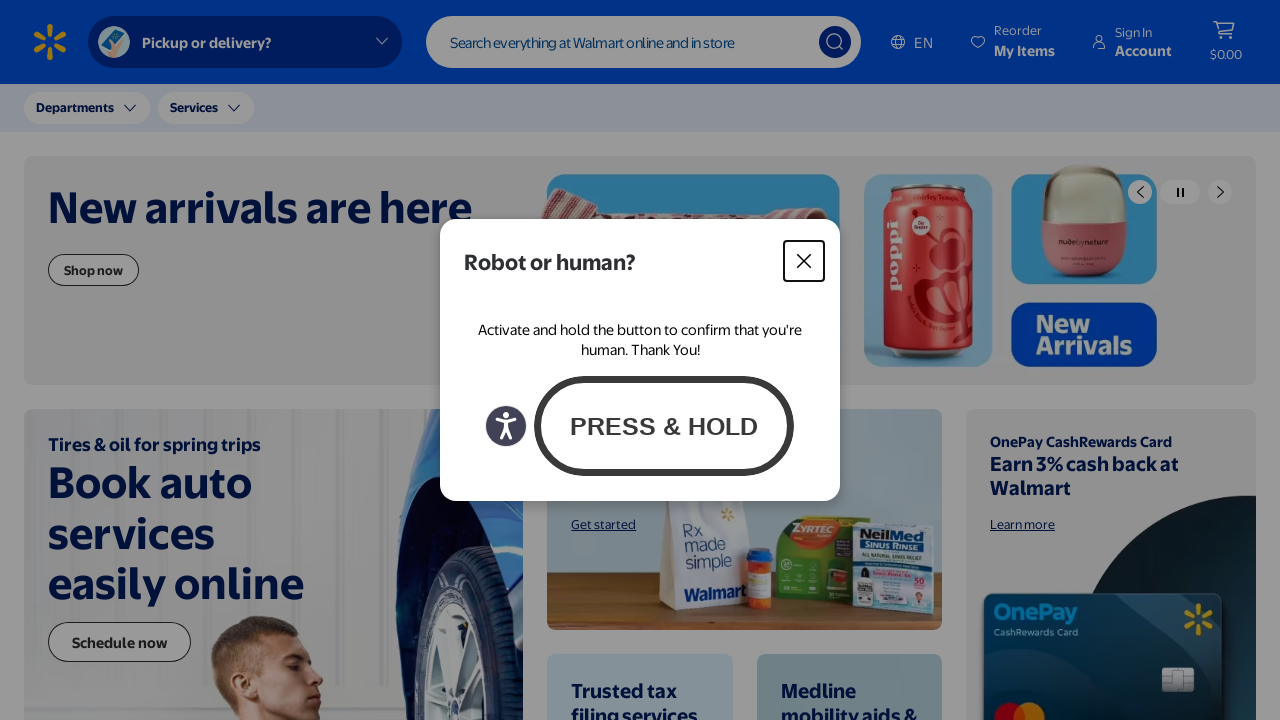

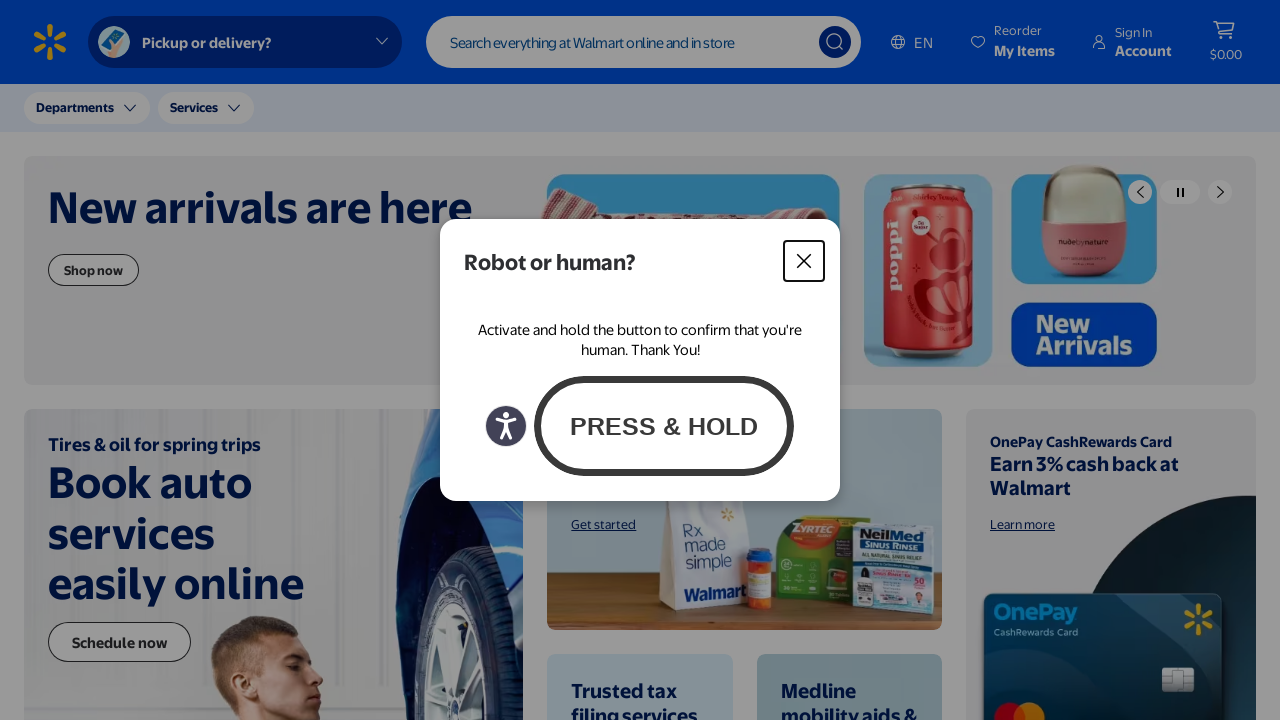